Tests the Remove button functionality on a dynamic controls page by clicking Remove, waiting for the loading bar to disappear, and verifying the checkbox is gone and "It's gone!" message is displayed.

Starting URL: https://practice.cydeo.com/dynamic_controls

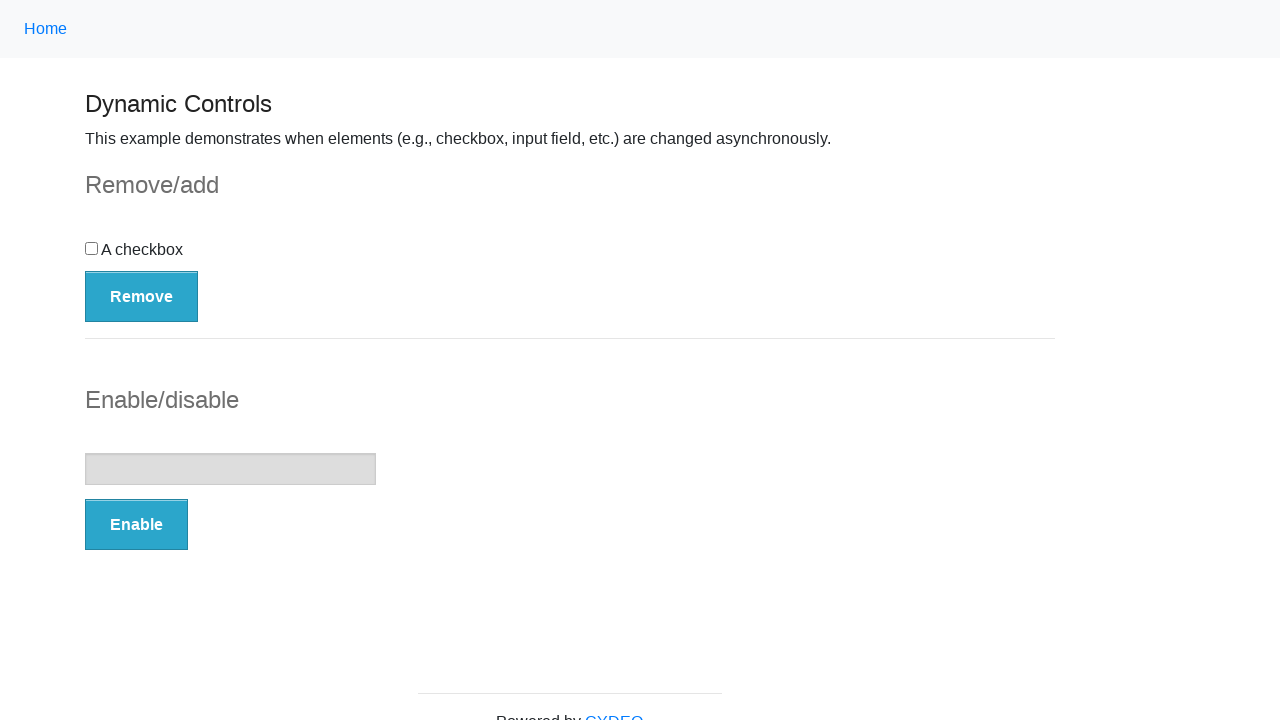

Clicked the Remove button at (142, 296) on button:has-text('Remove')
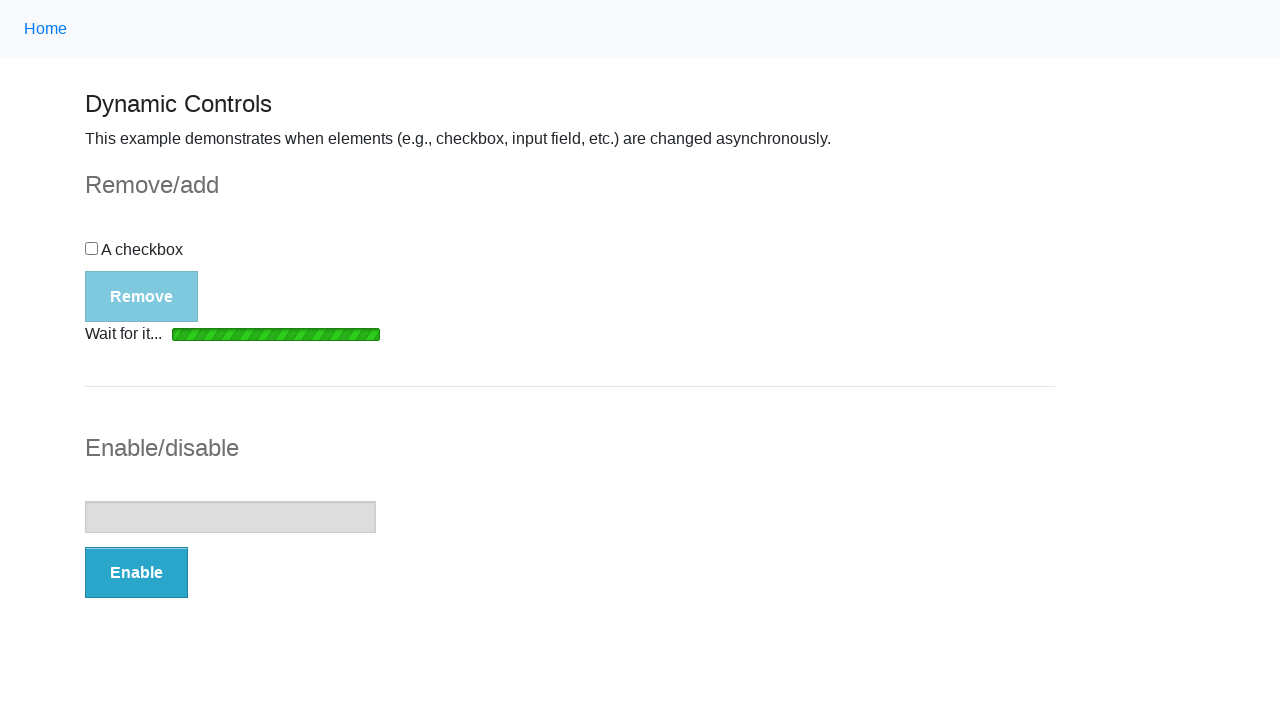

Loading bar disappeared
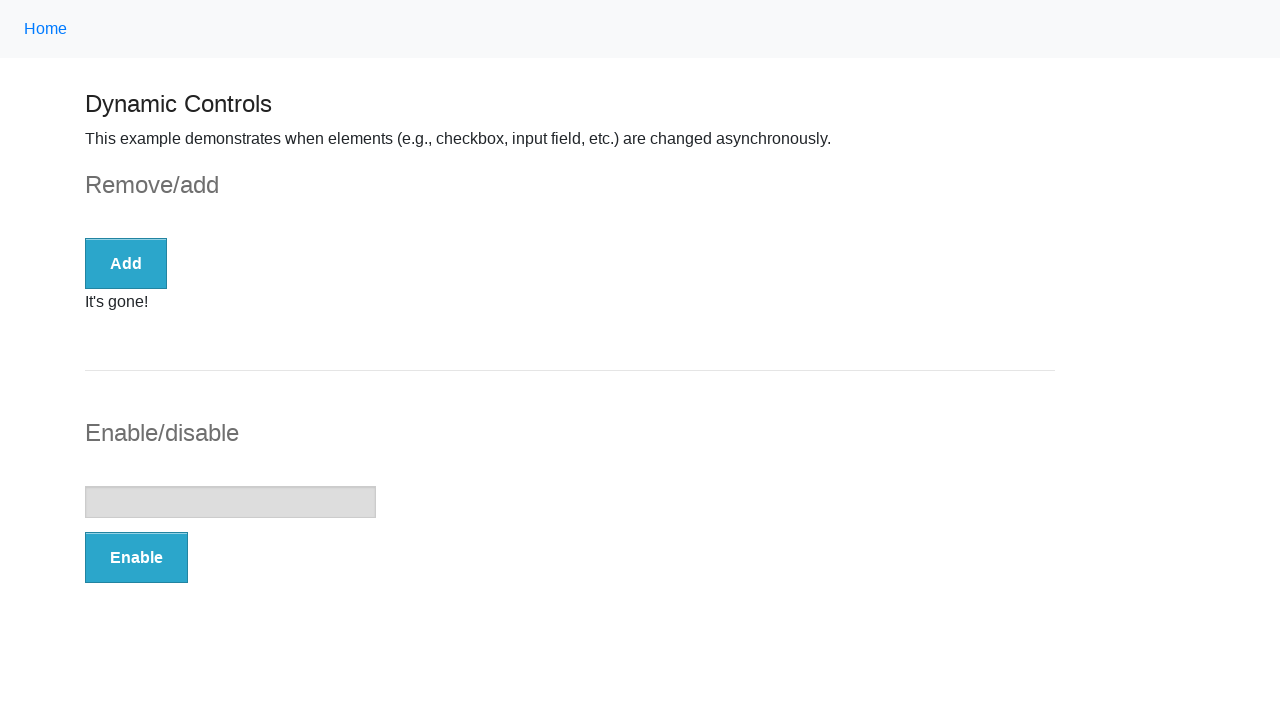

Checkbox is no longer visible
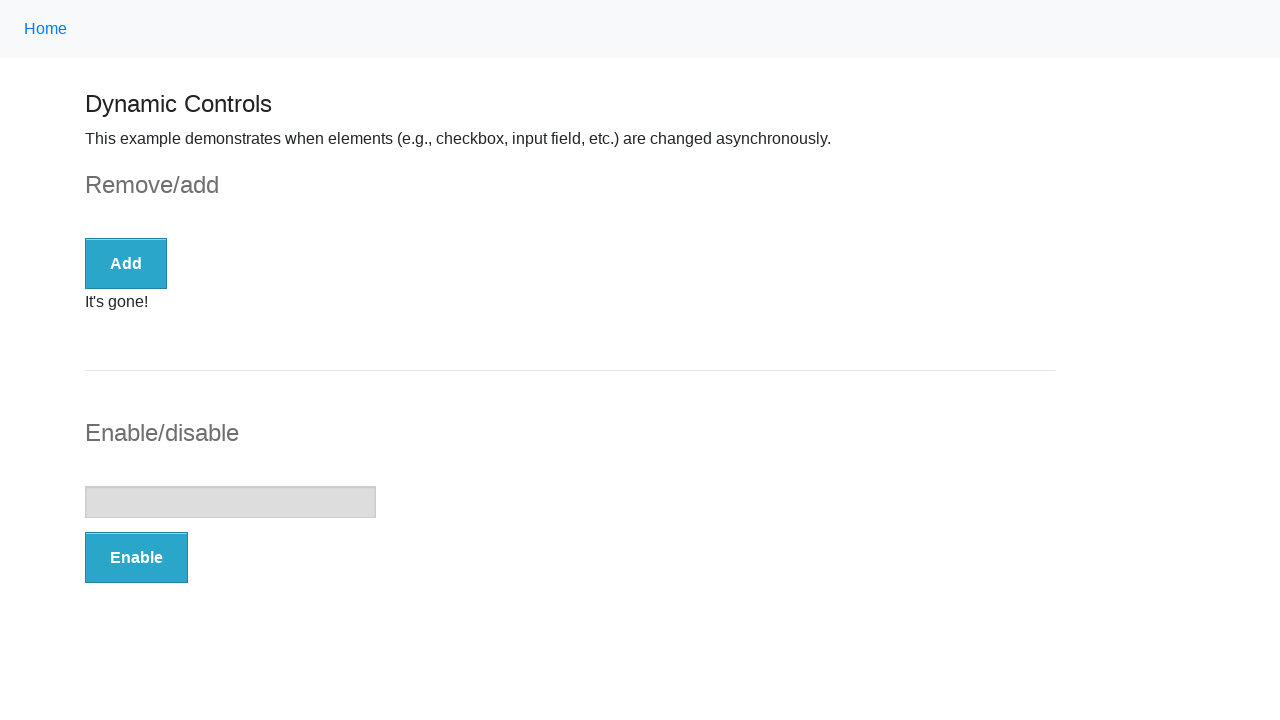

Located the message element
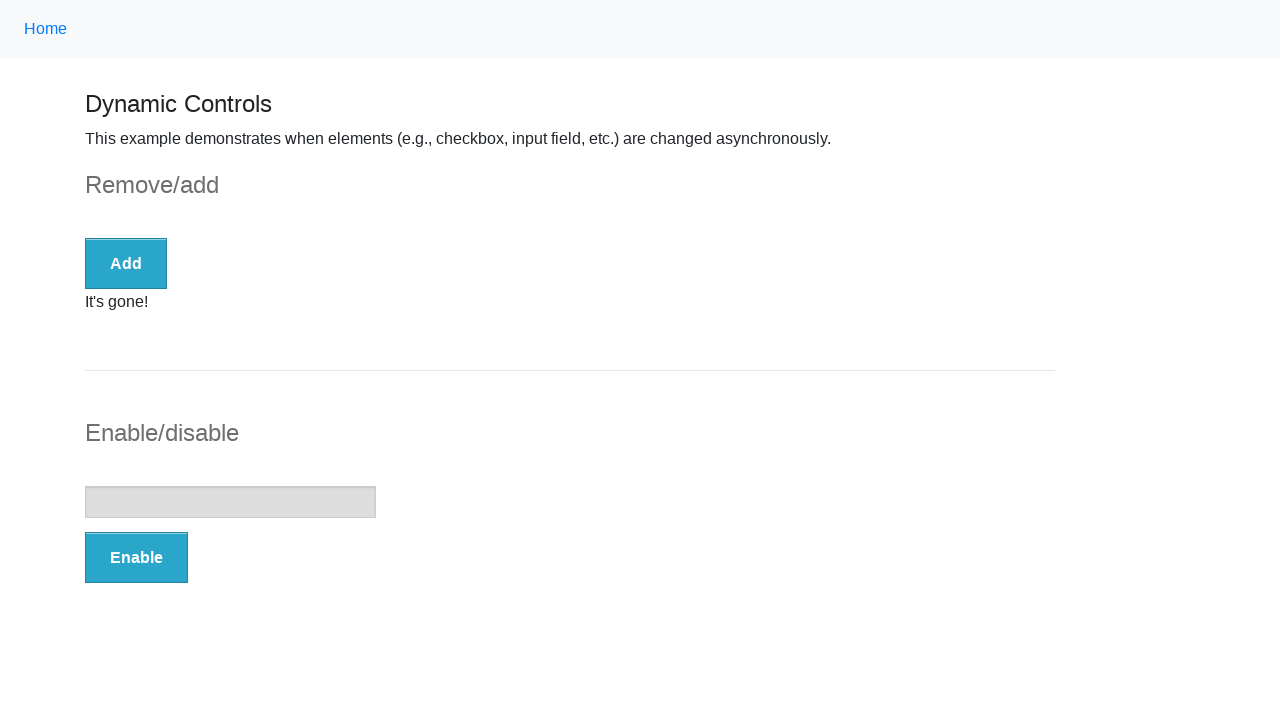

Message element became visible
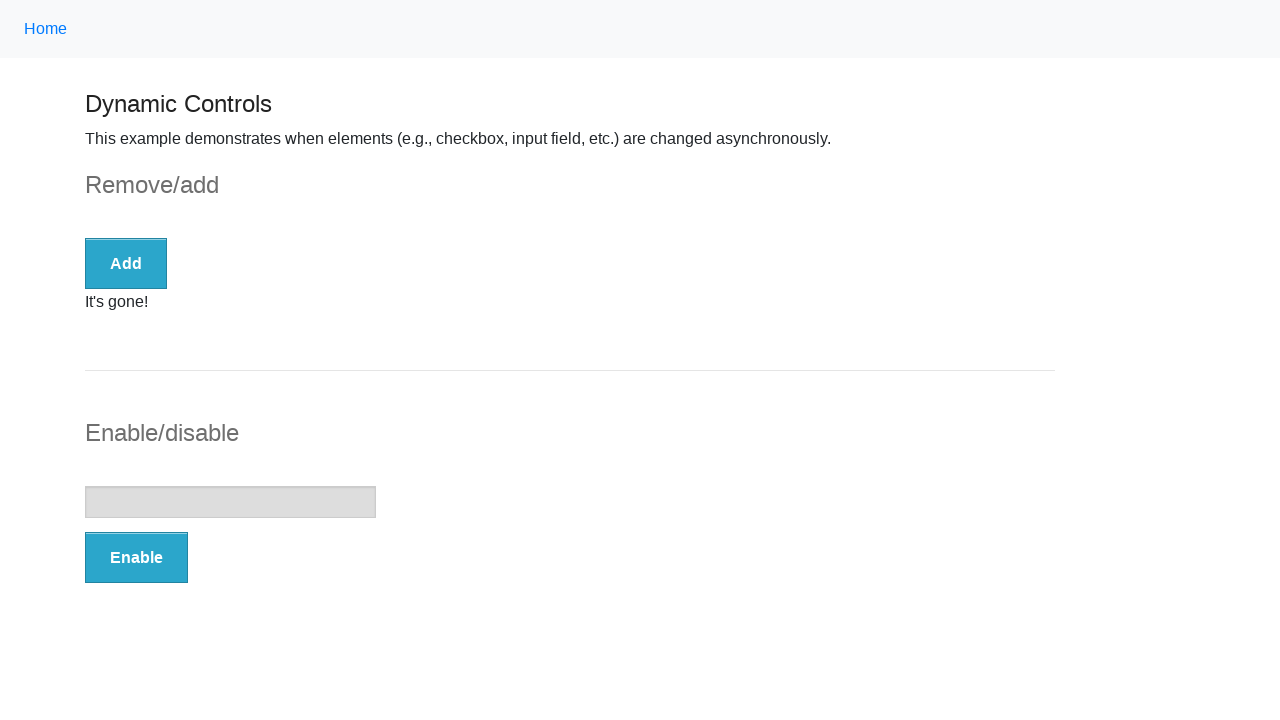

Verified that message displays 'It's gone!'
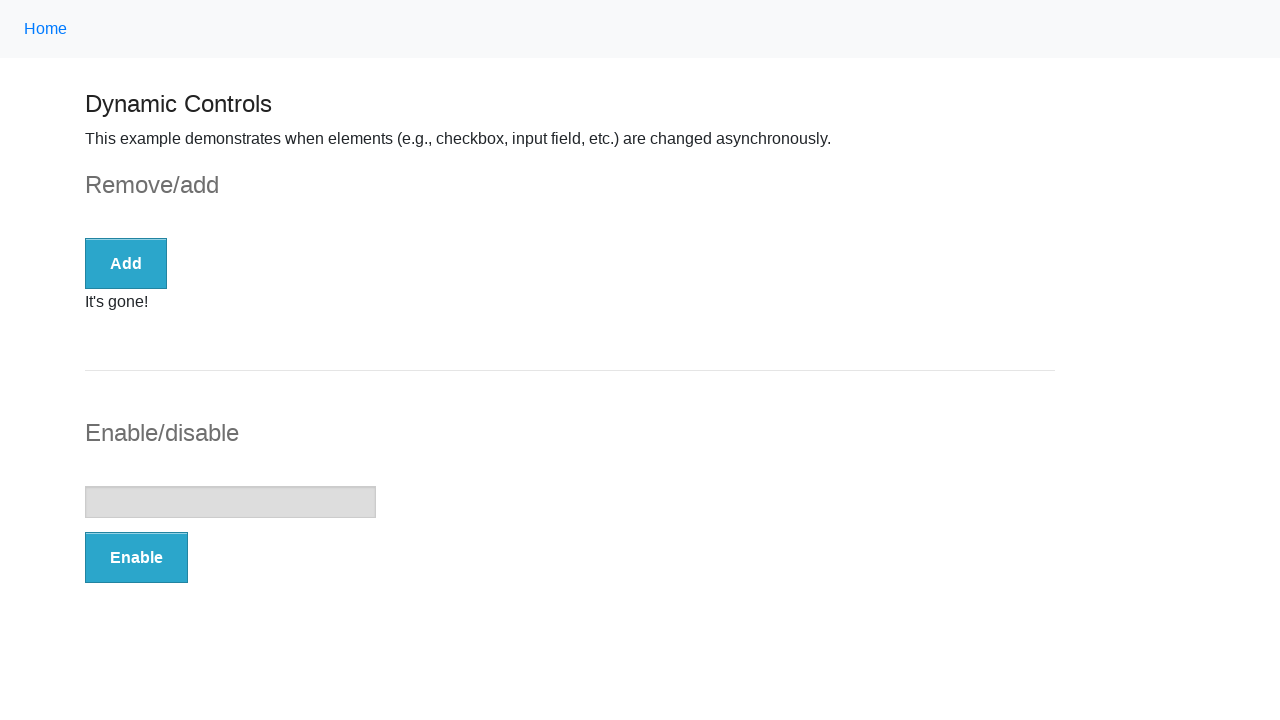

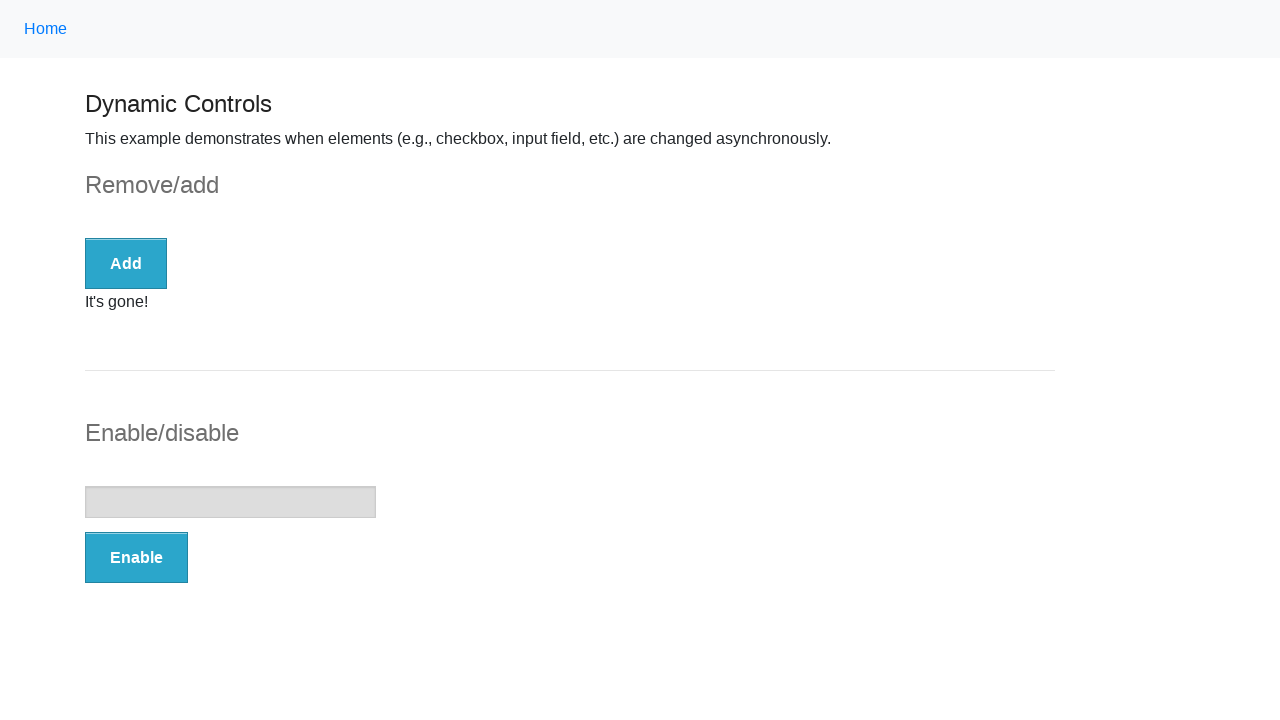